Tests registration form validation when confirmation password doesn't match the original password

Starting URL: https://alada.vn/tai-khoan/dang-ky.html

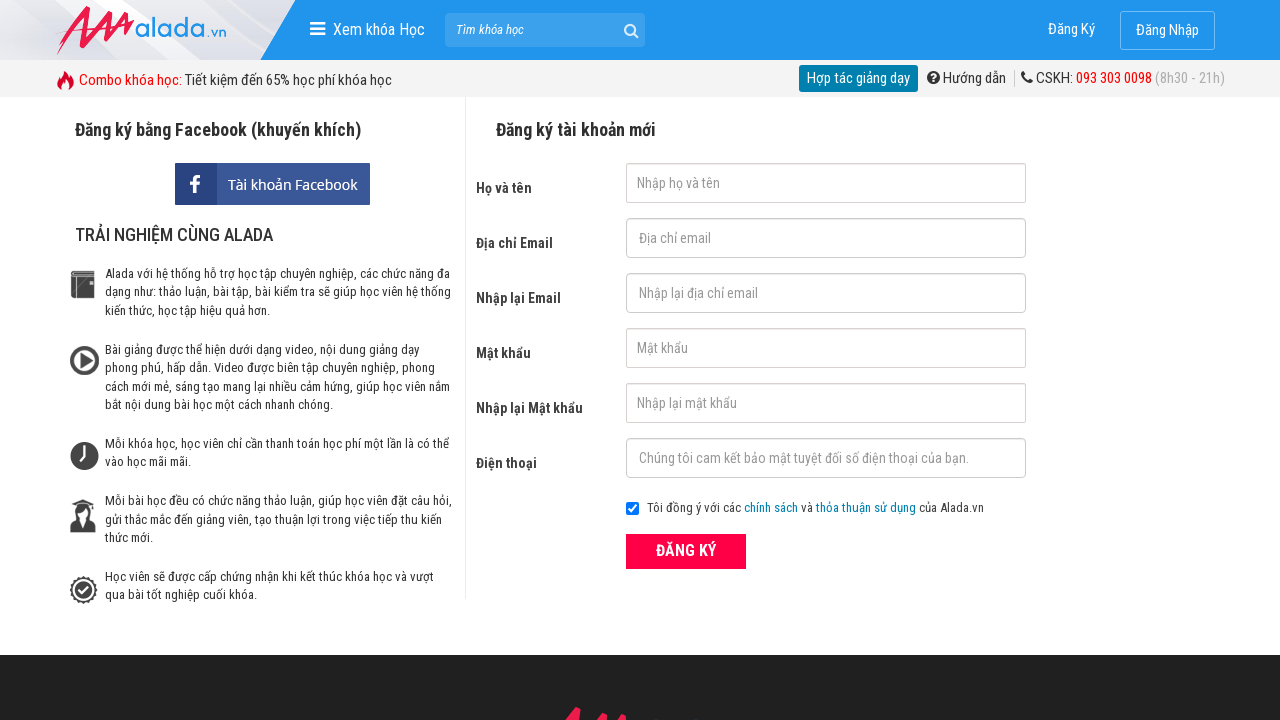

Filled first name field with 'Vu Nhat Le' on input#txtFirstname
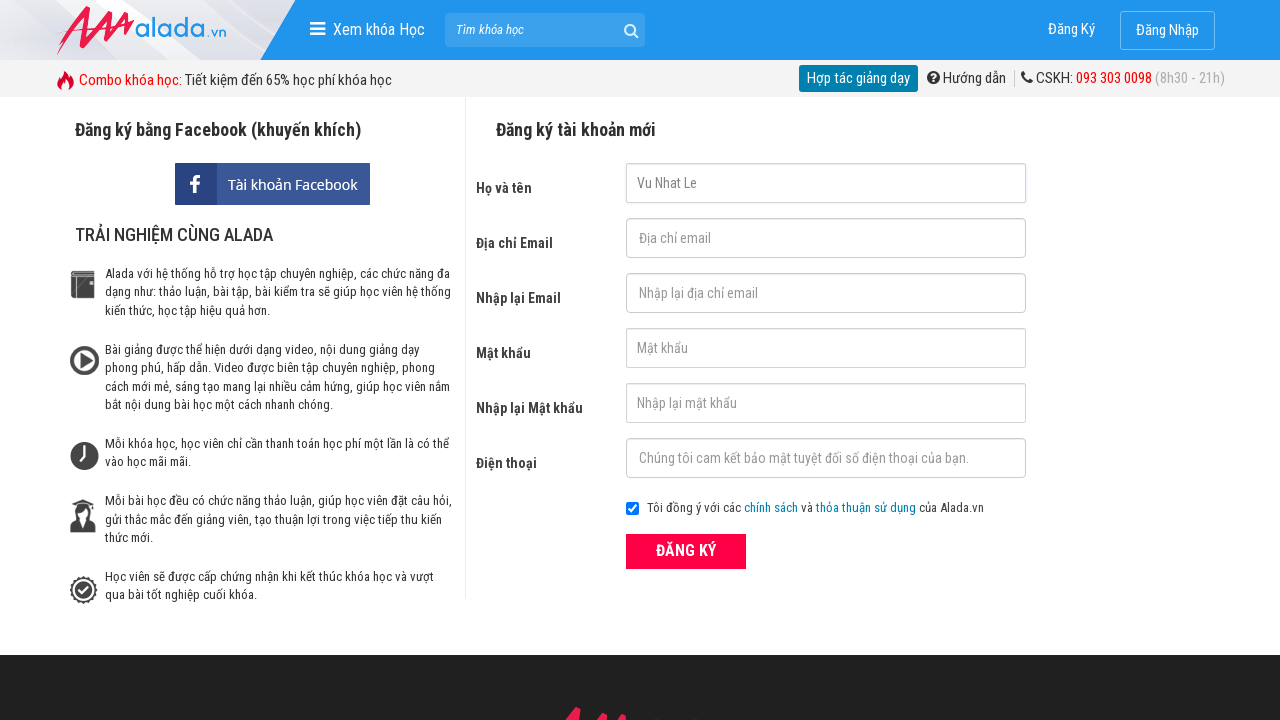

Filled email field with 'vunhatle@gmail.com' on input#txtEmail
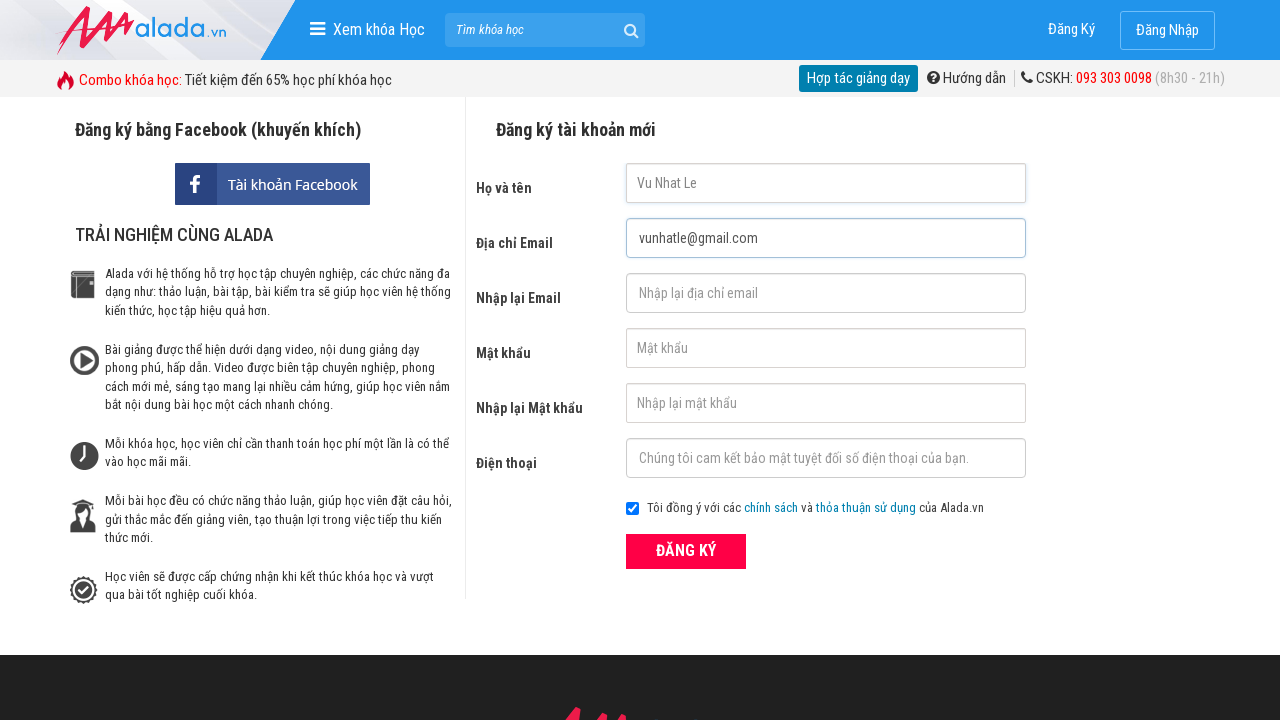

Filled confirm email field with 'vunhatle@gmail.com' on input#txtCEmail
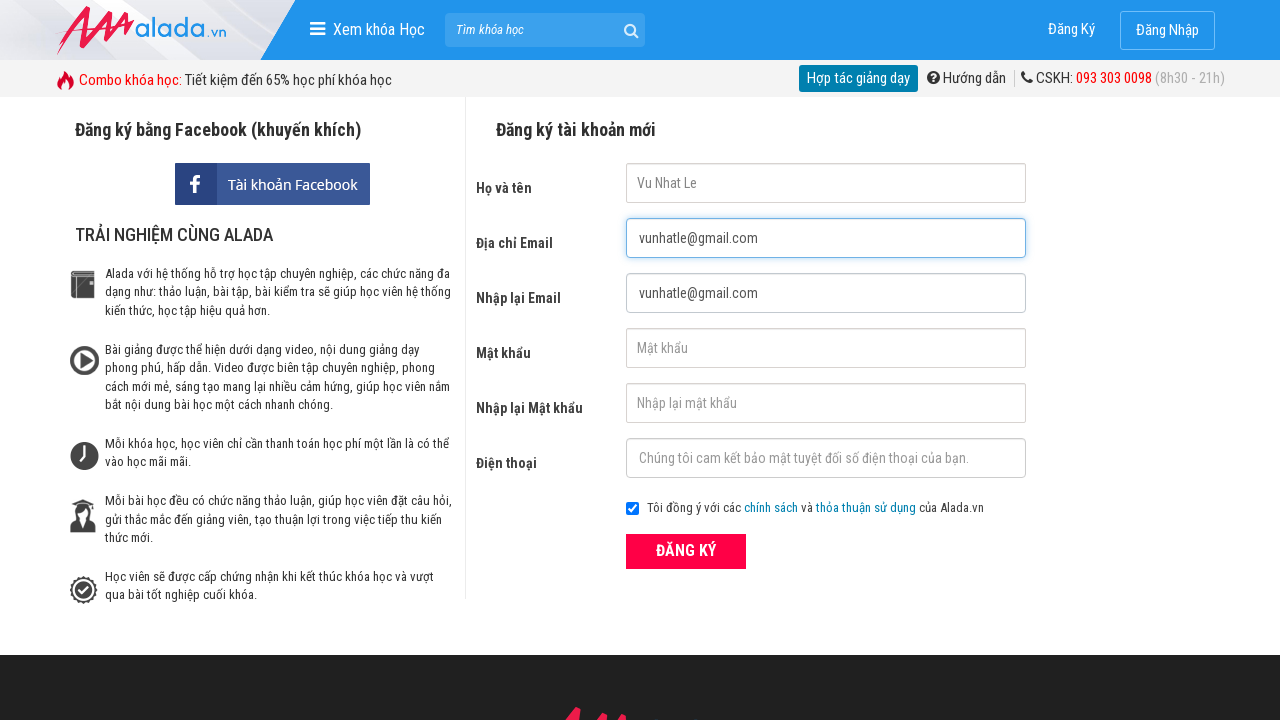

Filled password field with '1234567' on input#txtPassword
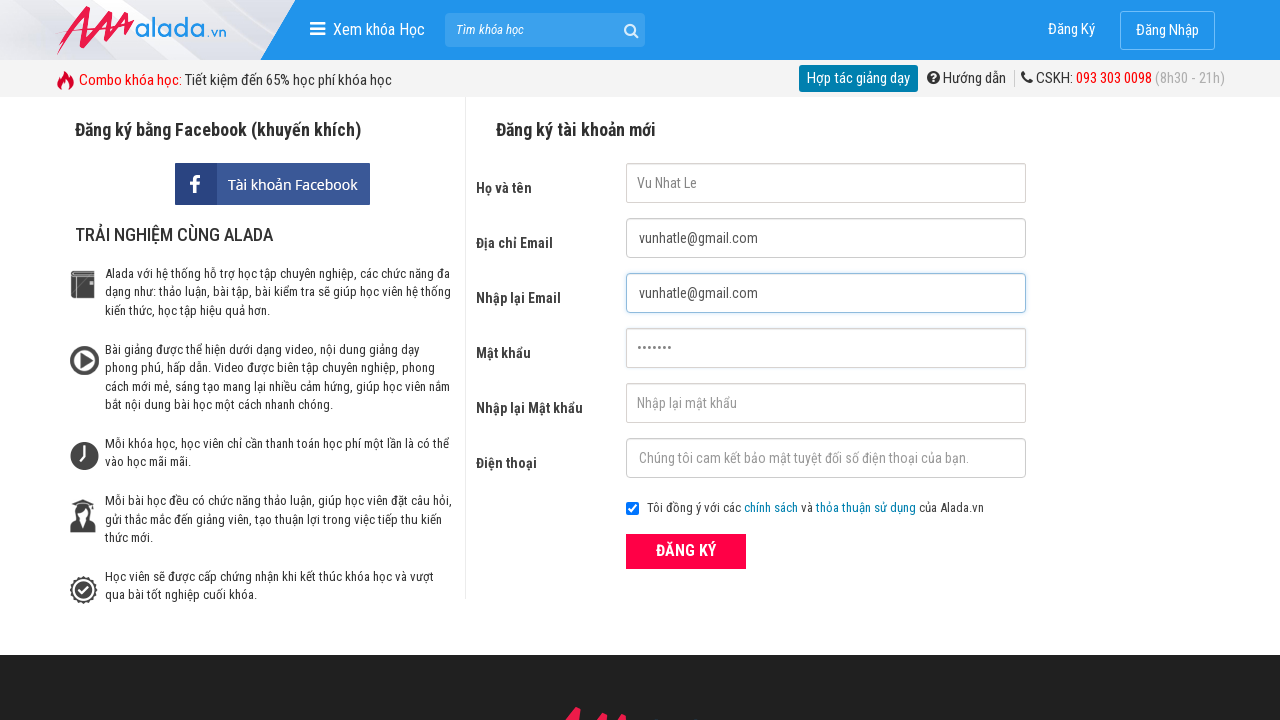

Filled confirm password field with '123456' (mismatched with original password) on input#txtCPassword
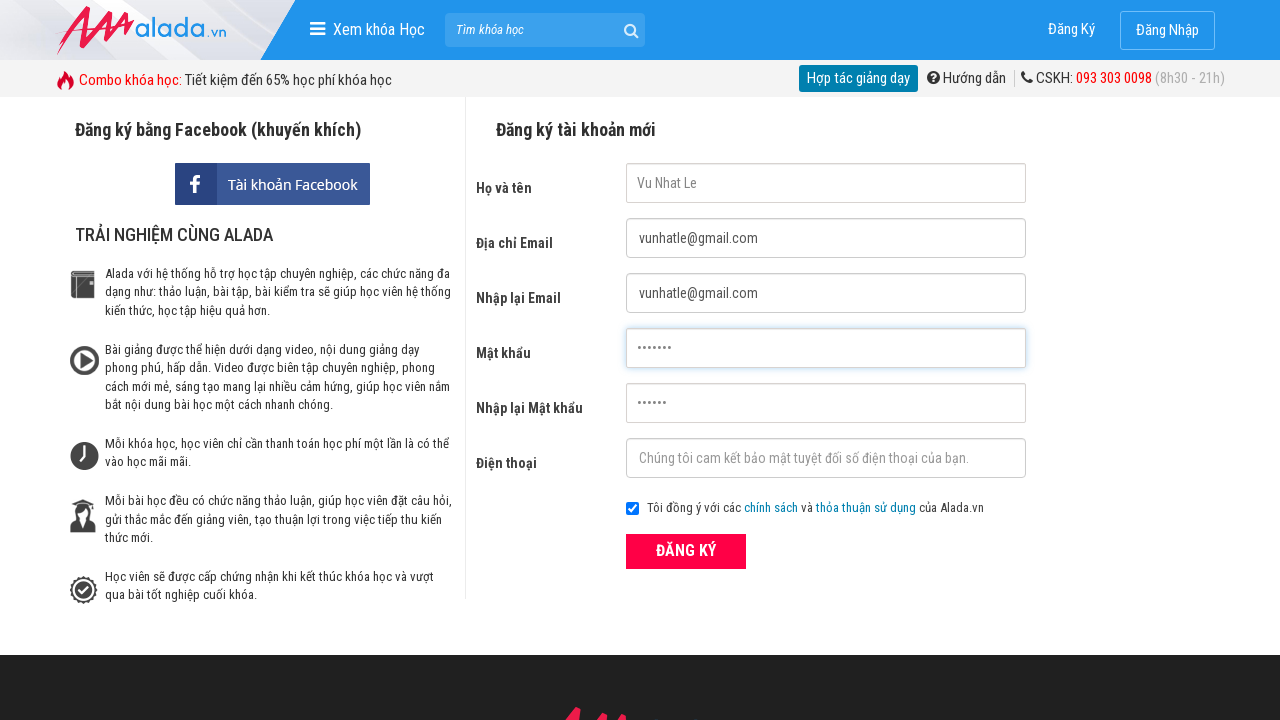

Filled phone field with '0973456456' on input#txtPhone
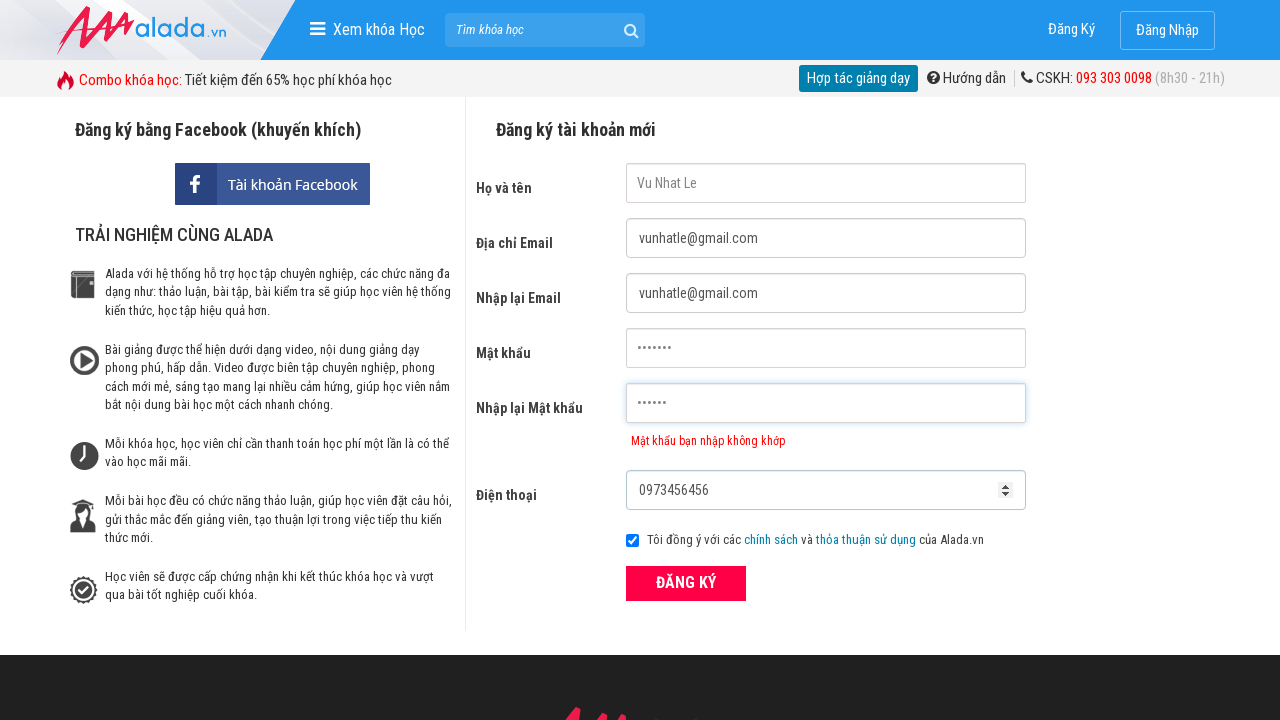

Confirmation password error message appeared
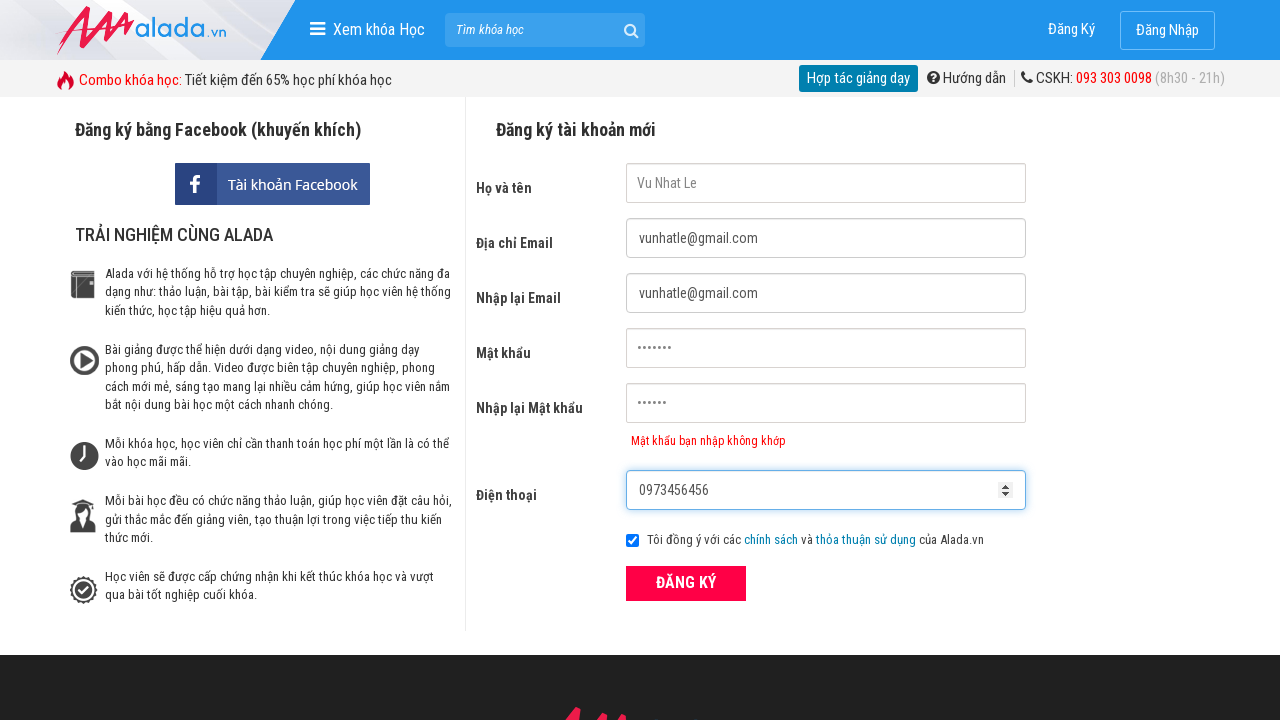

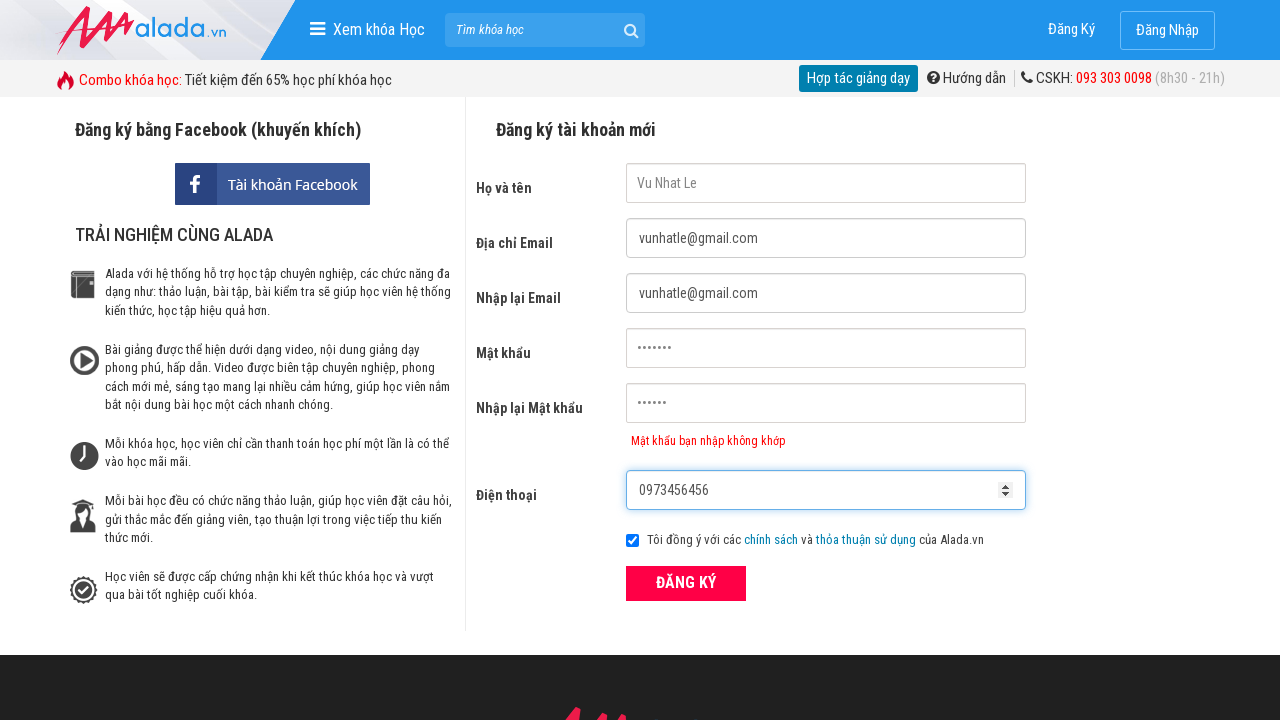